Basic smoke test that navigates to Flipkart homepage and verifies the page loads by maximizing the browser window.

Starting URL: https://www.flipkart.com/

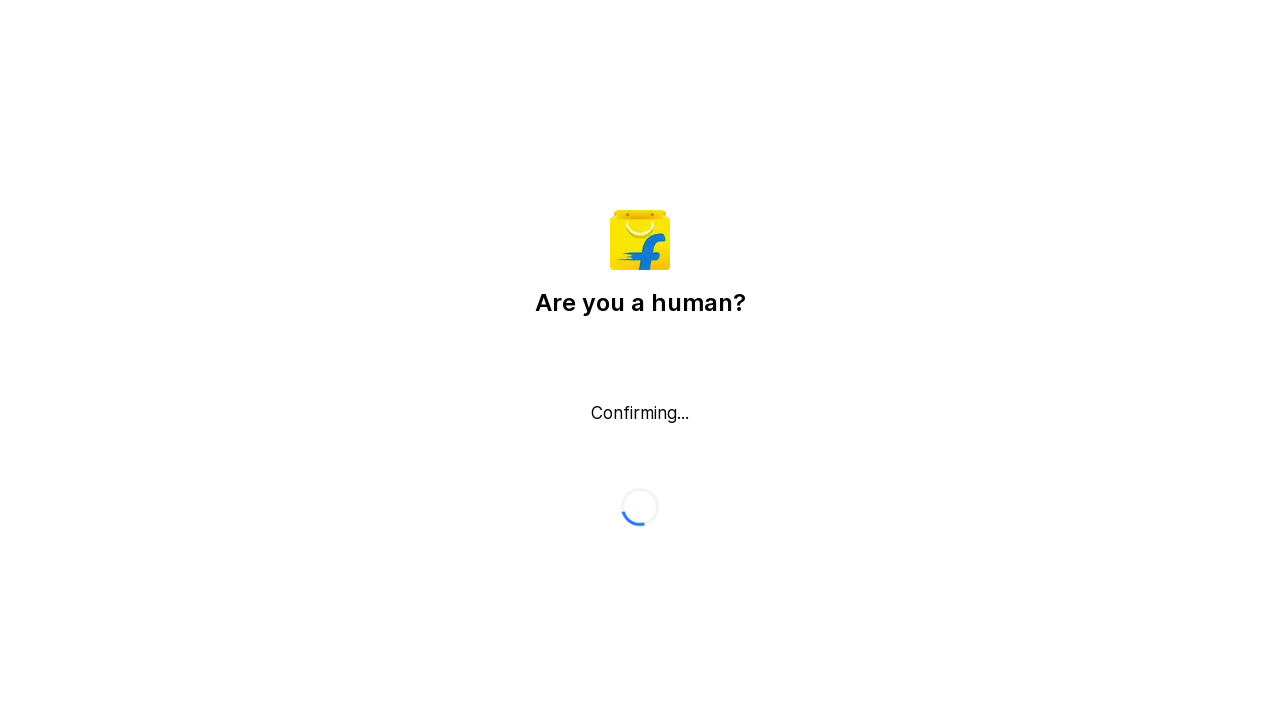

Set viewport size to 1920x1080 to maximize browser window
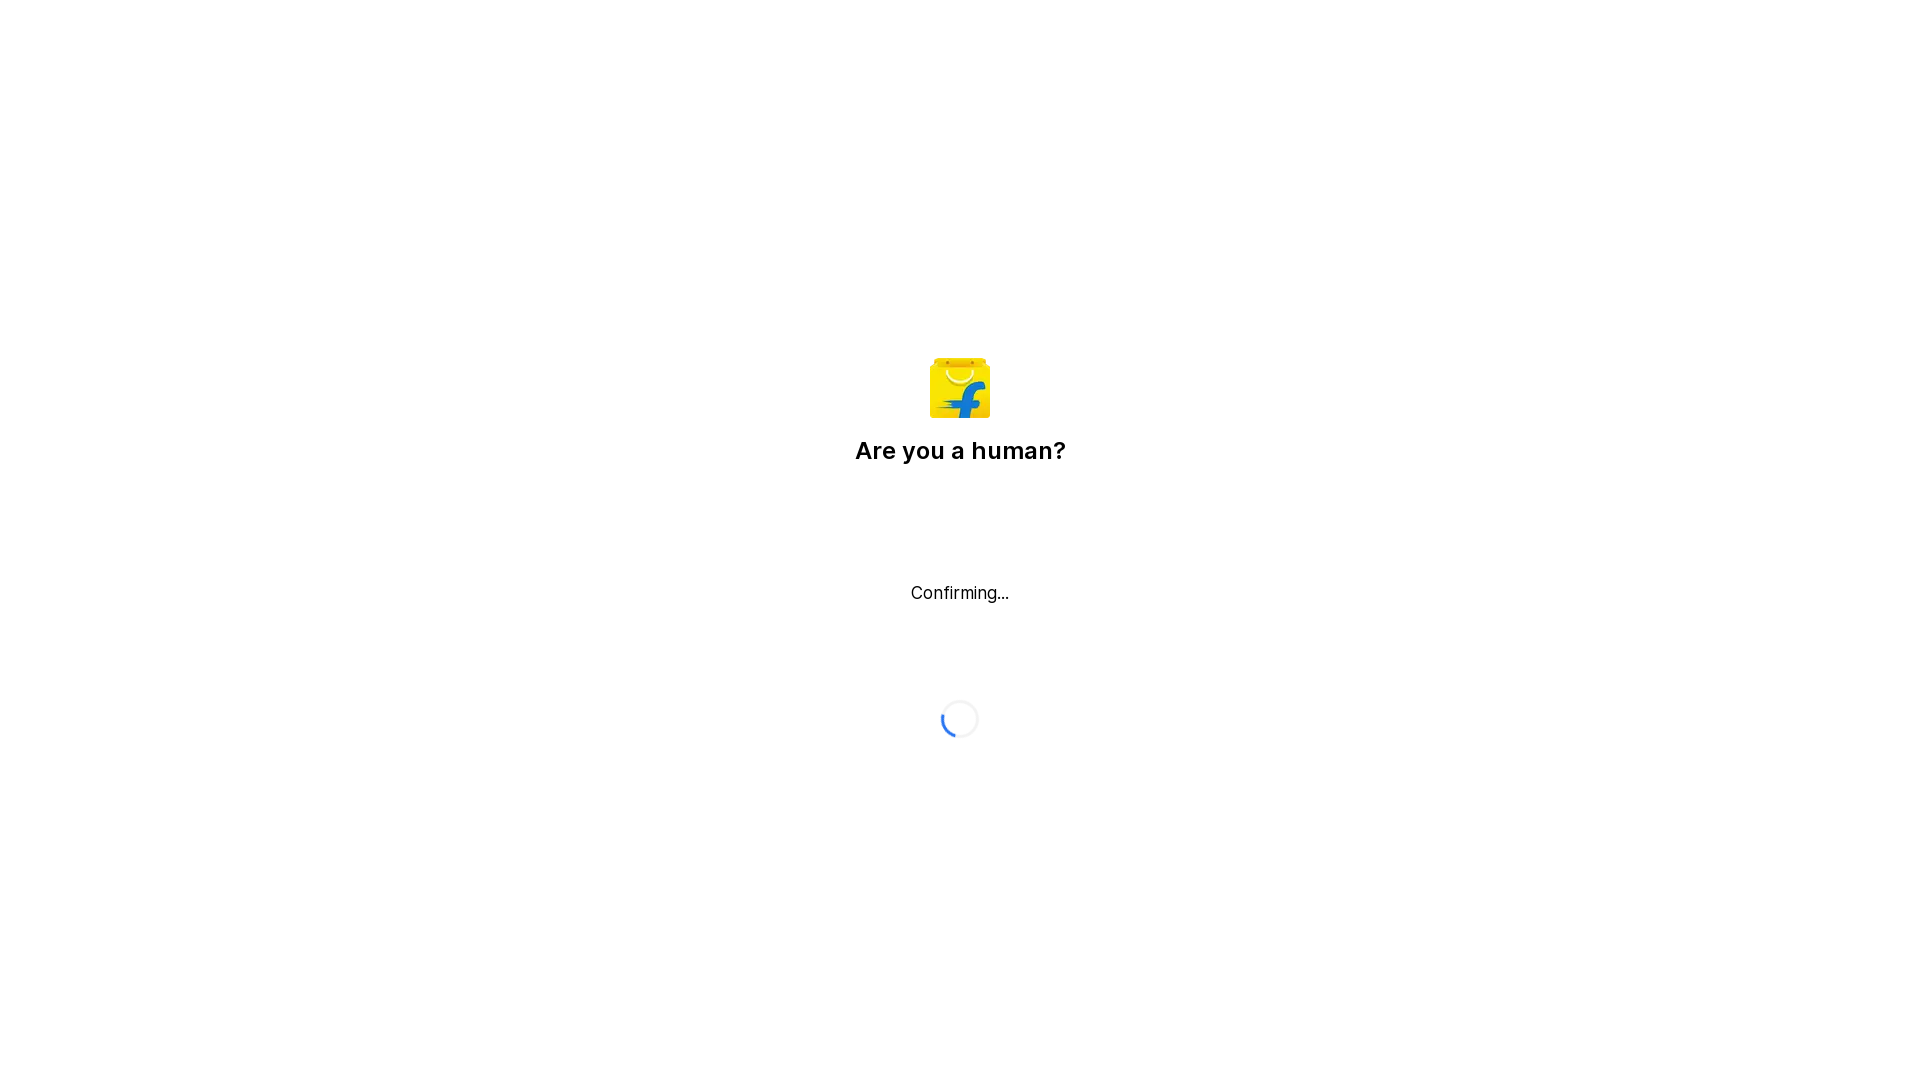

Flipkart homepage loaded successfully (DOM content loaded)
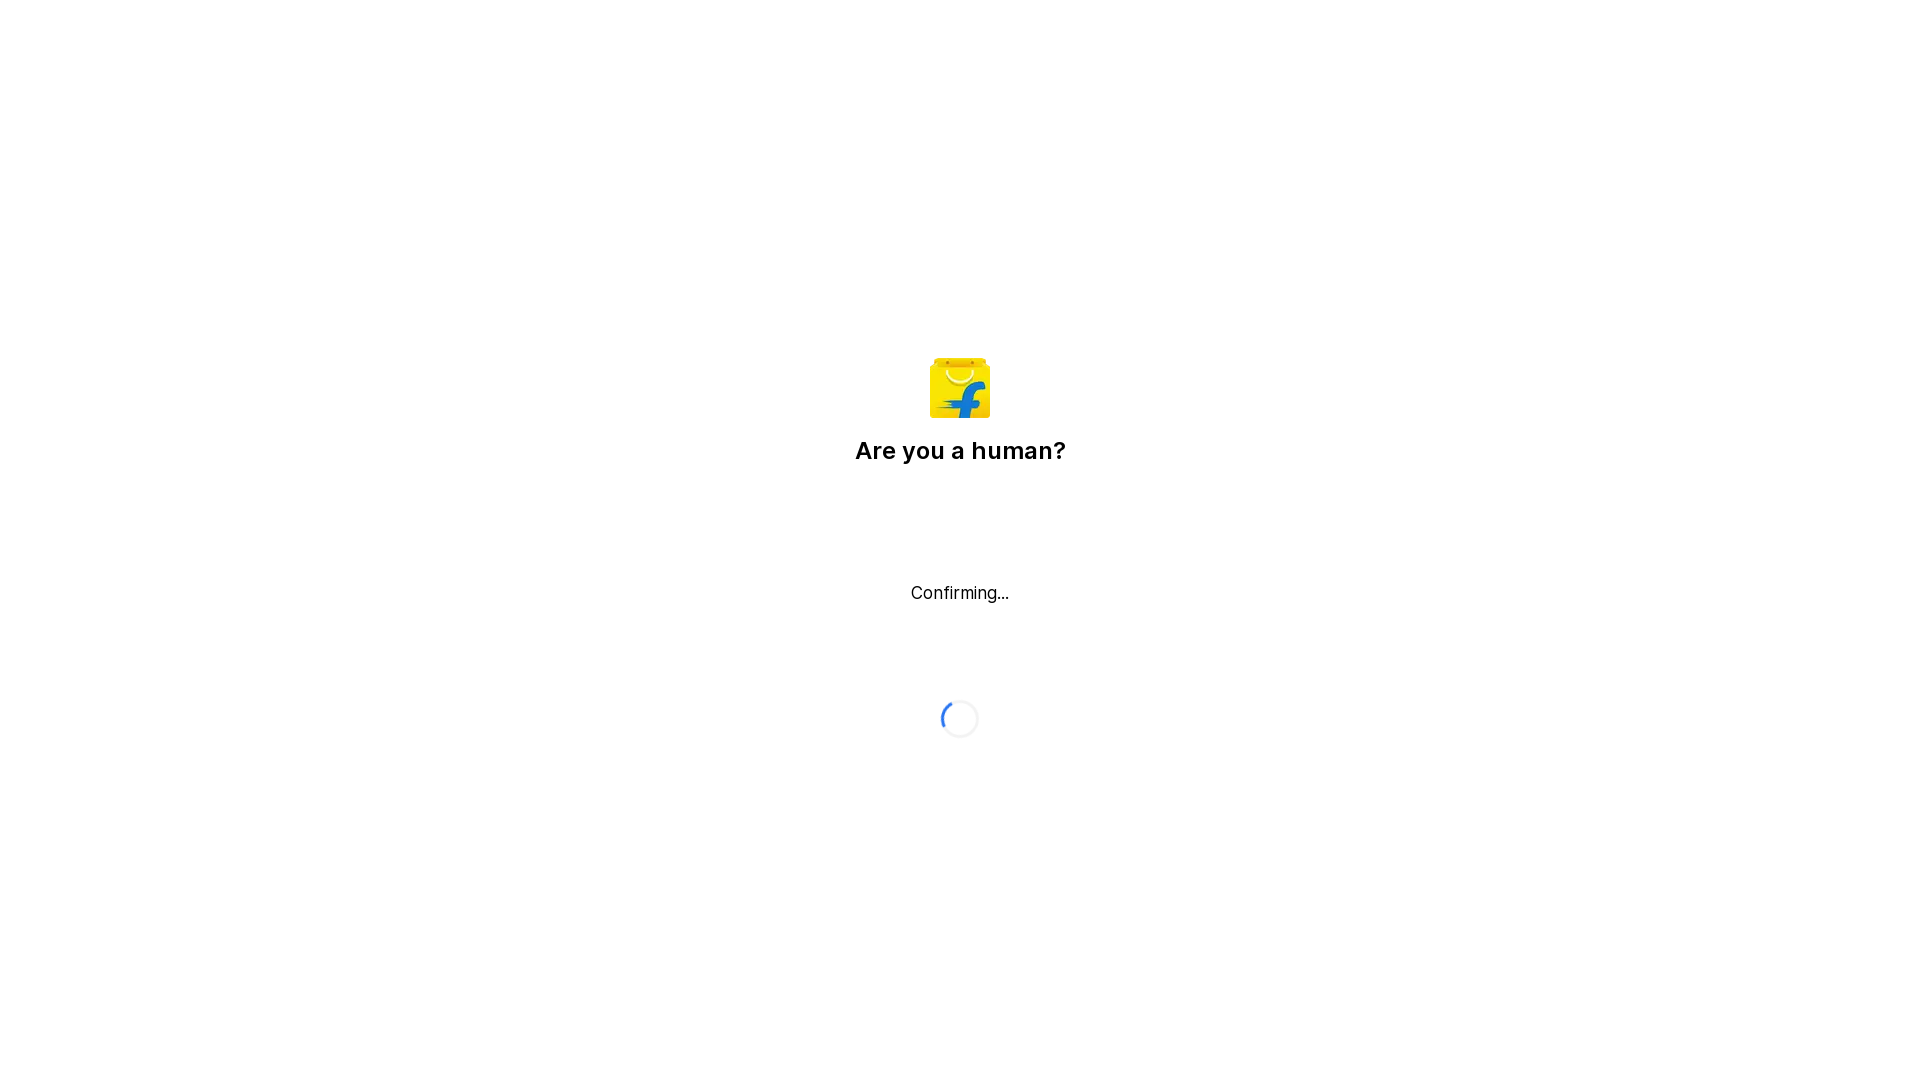

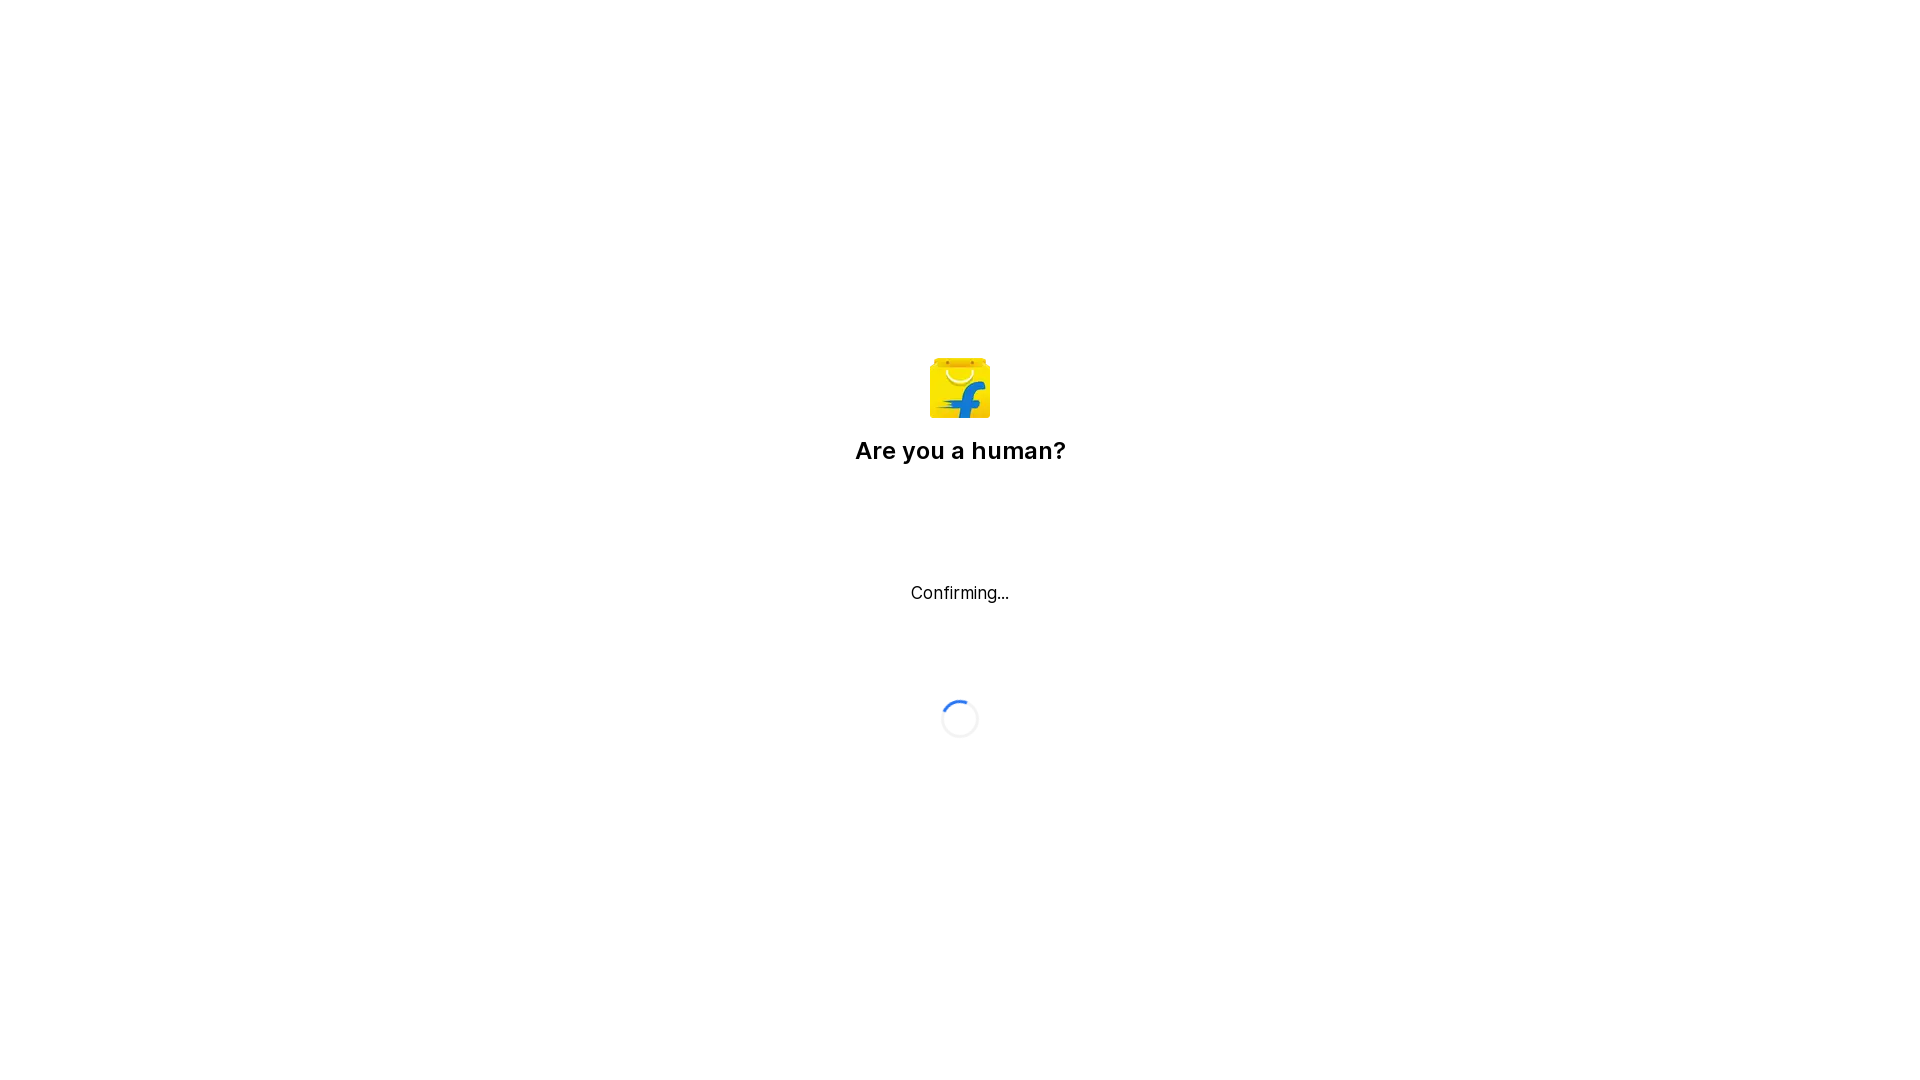